Tests product search functionality on Shopclues by searching for sunglasses and clicking on a product from the results

Starting URL: https://www.shopclues.com/wholesale.html

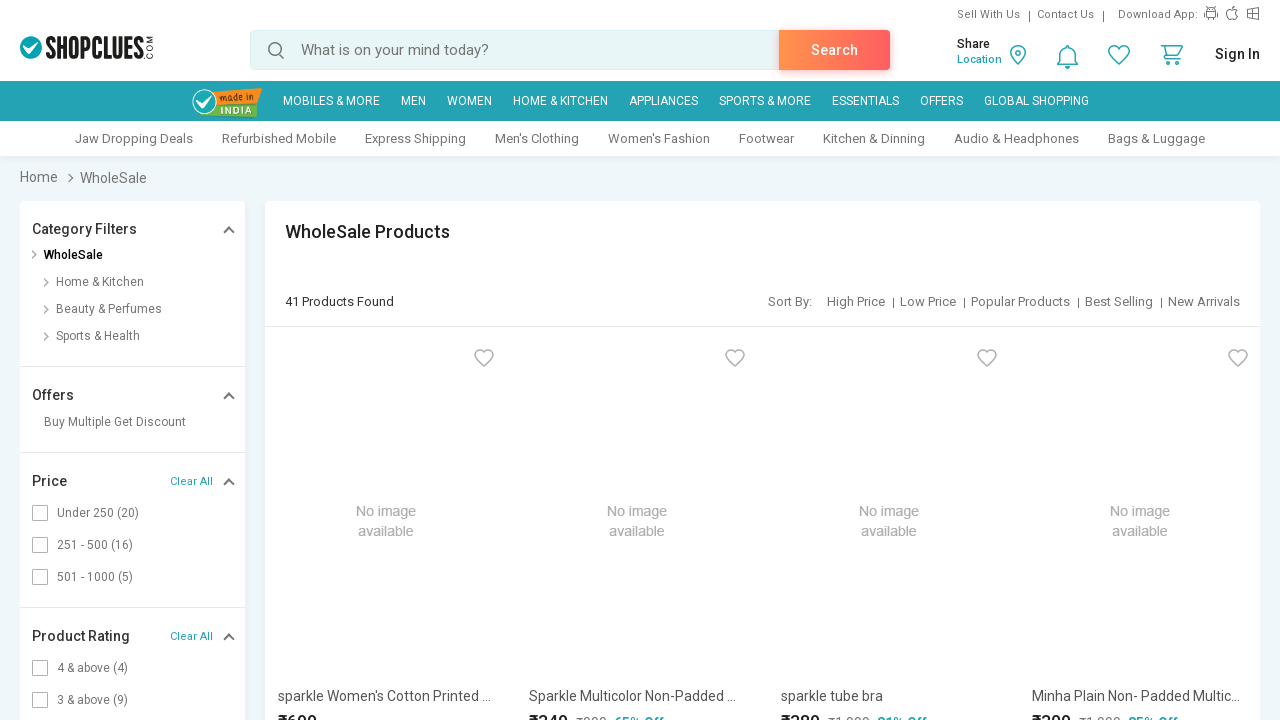

Filled search box with 'Sunglass' on input[placeholder='What is on your mind today?']
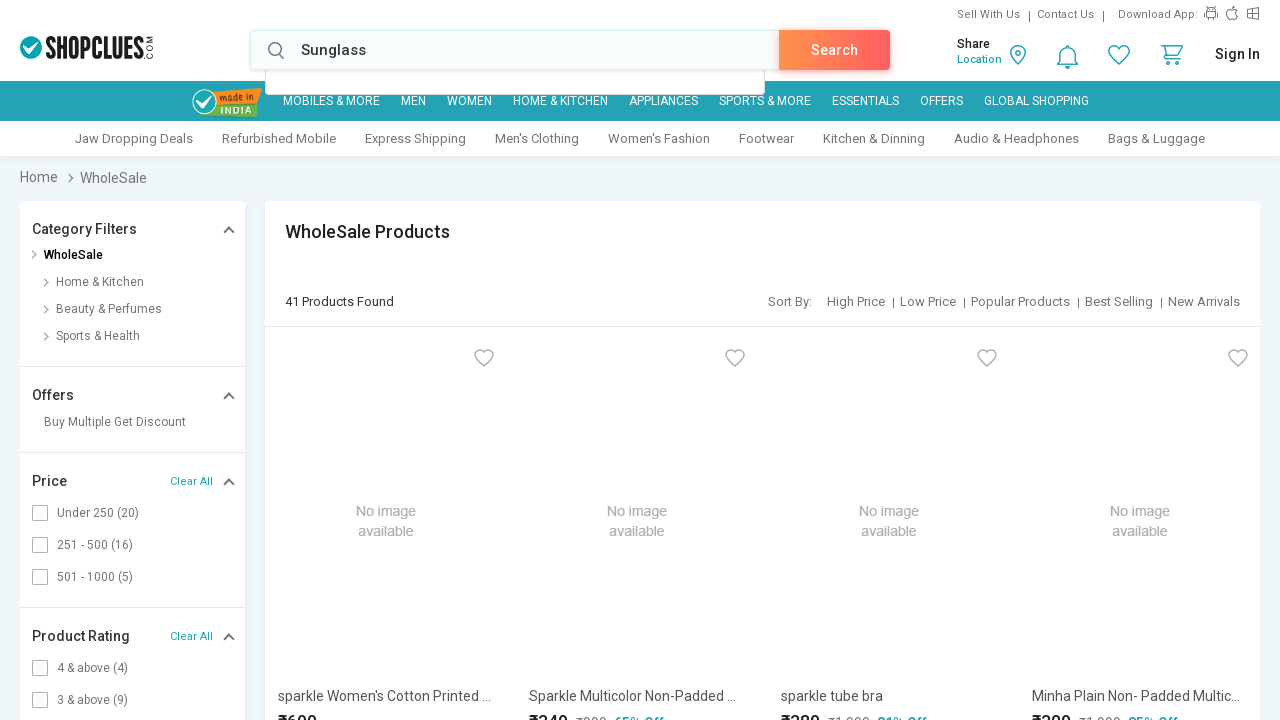

Clicked search button to search for sunglasses at (834, 50) on a.srch_action.btn.orange
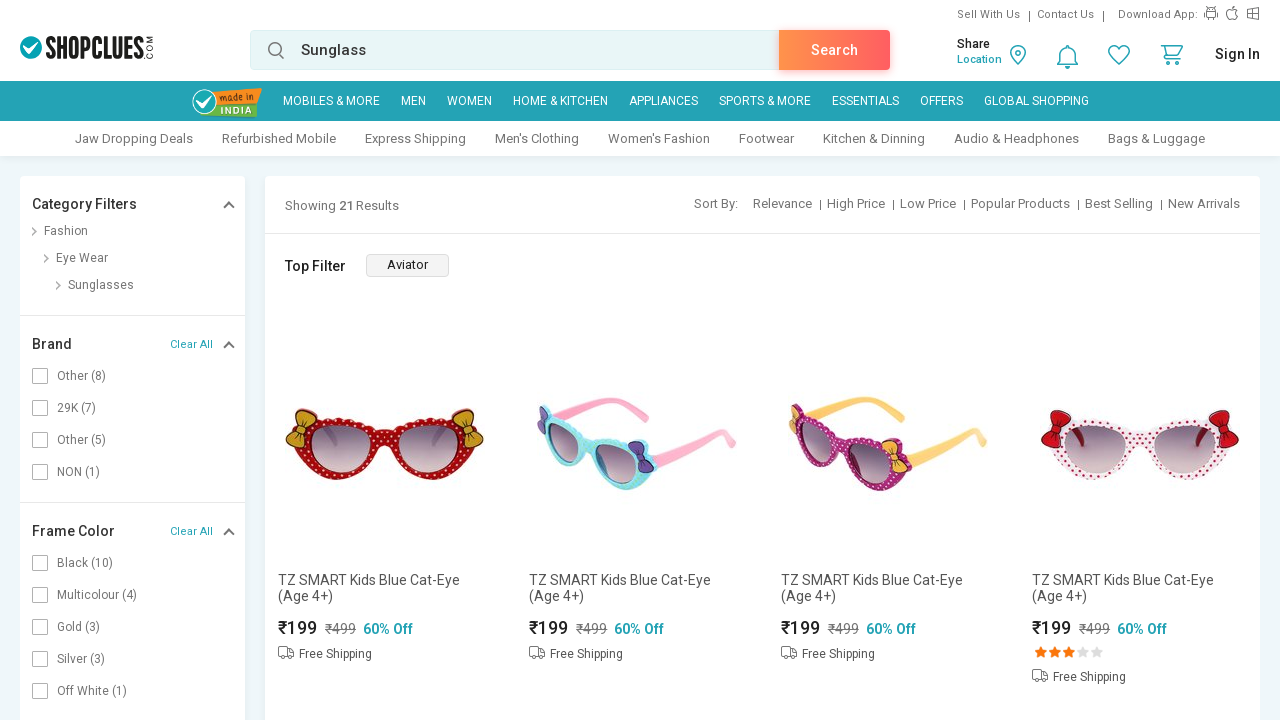

Search results loaded successfully
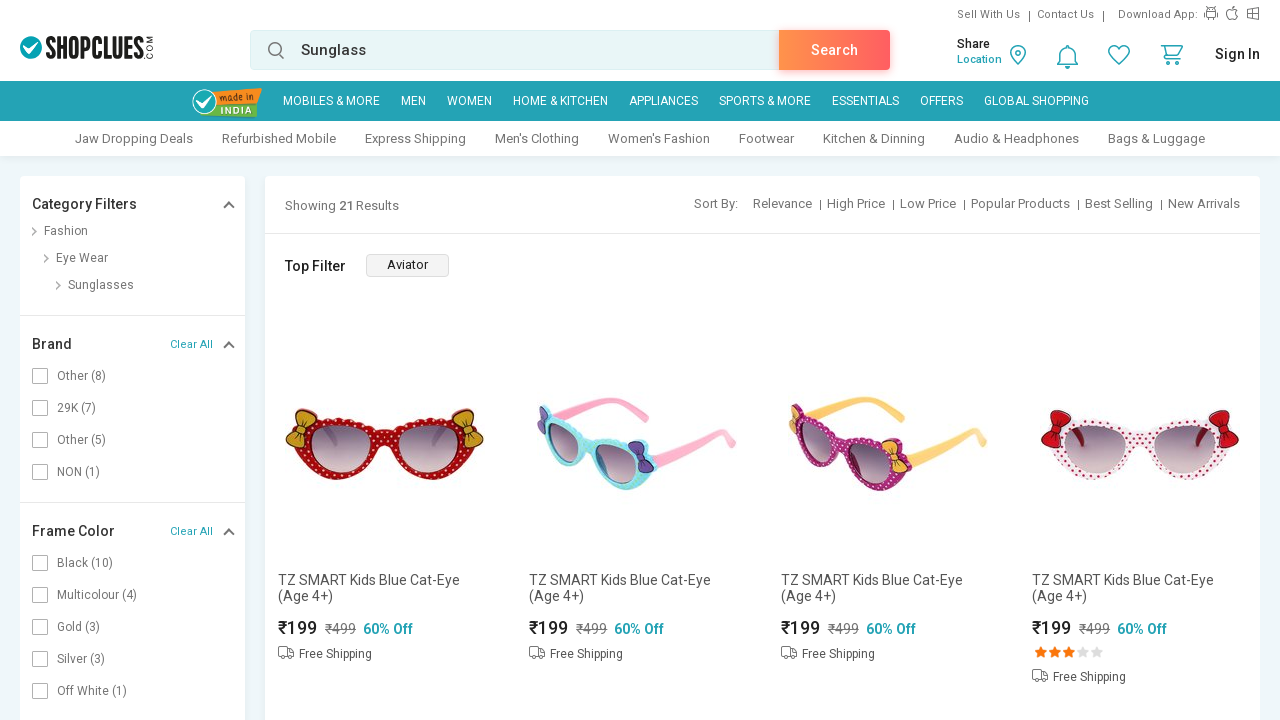

Clicked on a product from search results at (385, 444) on img[id^='det_img_']
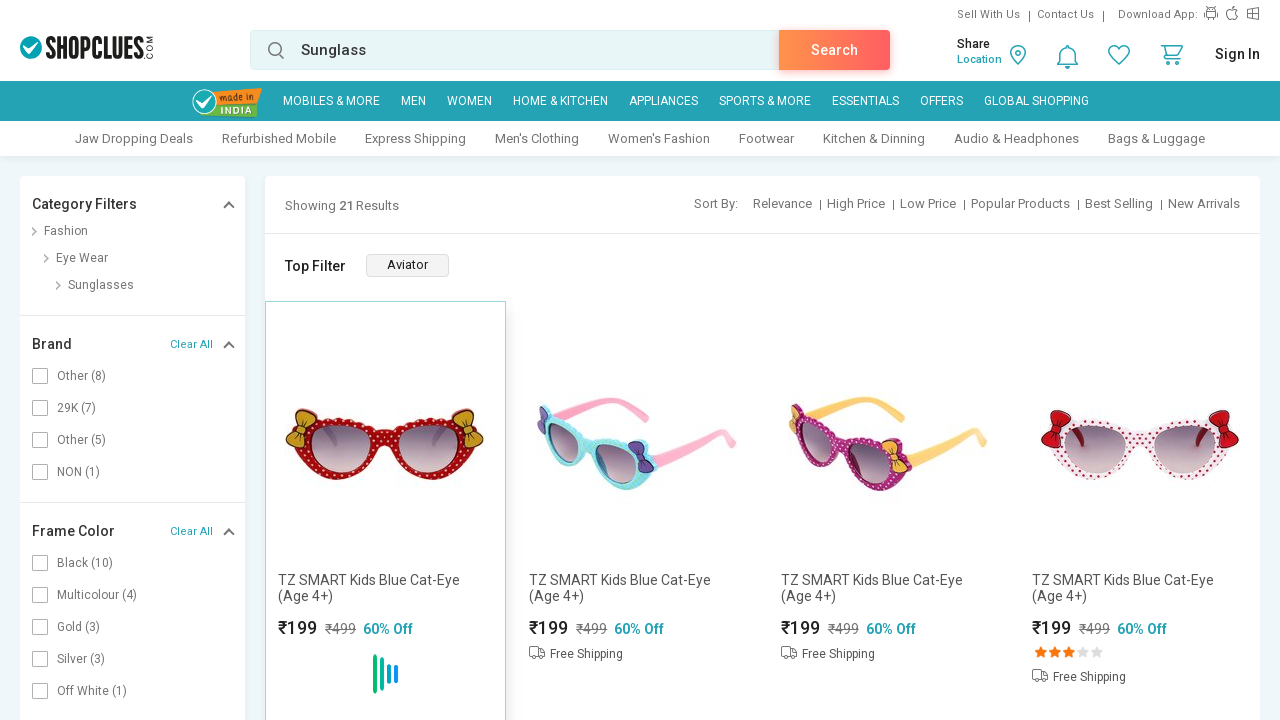

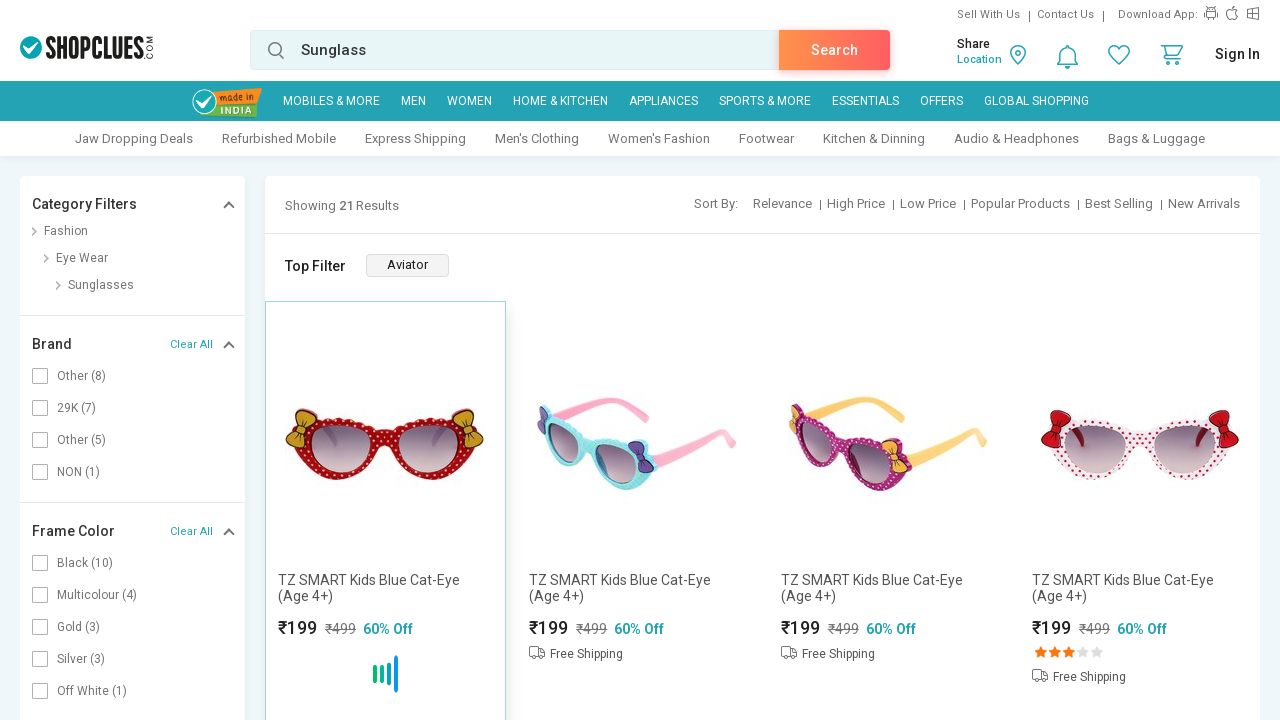